Waits for a paragraph element to appear on the page after a delay, demonstrating synchronization handling.

Starting URL: https://kristinek.github.io/site/examples/sync

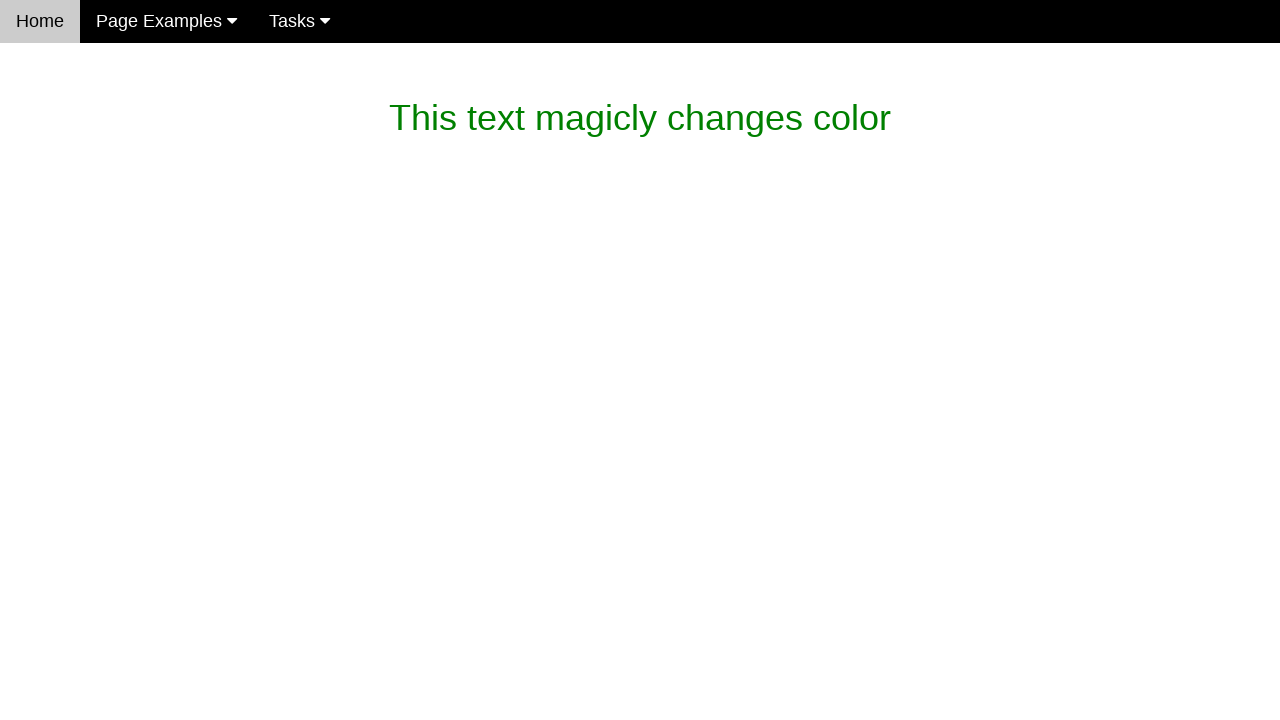

Waited for paragraph element to appear (timeout: 15000ms)
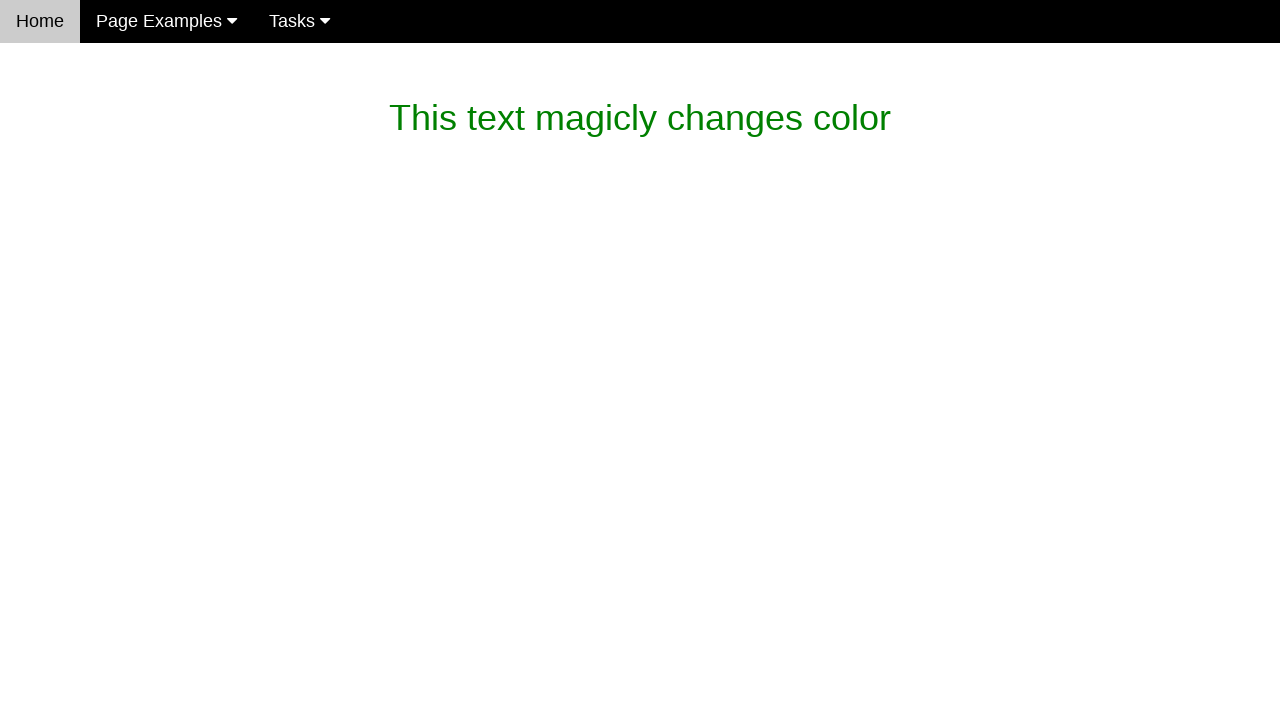

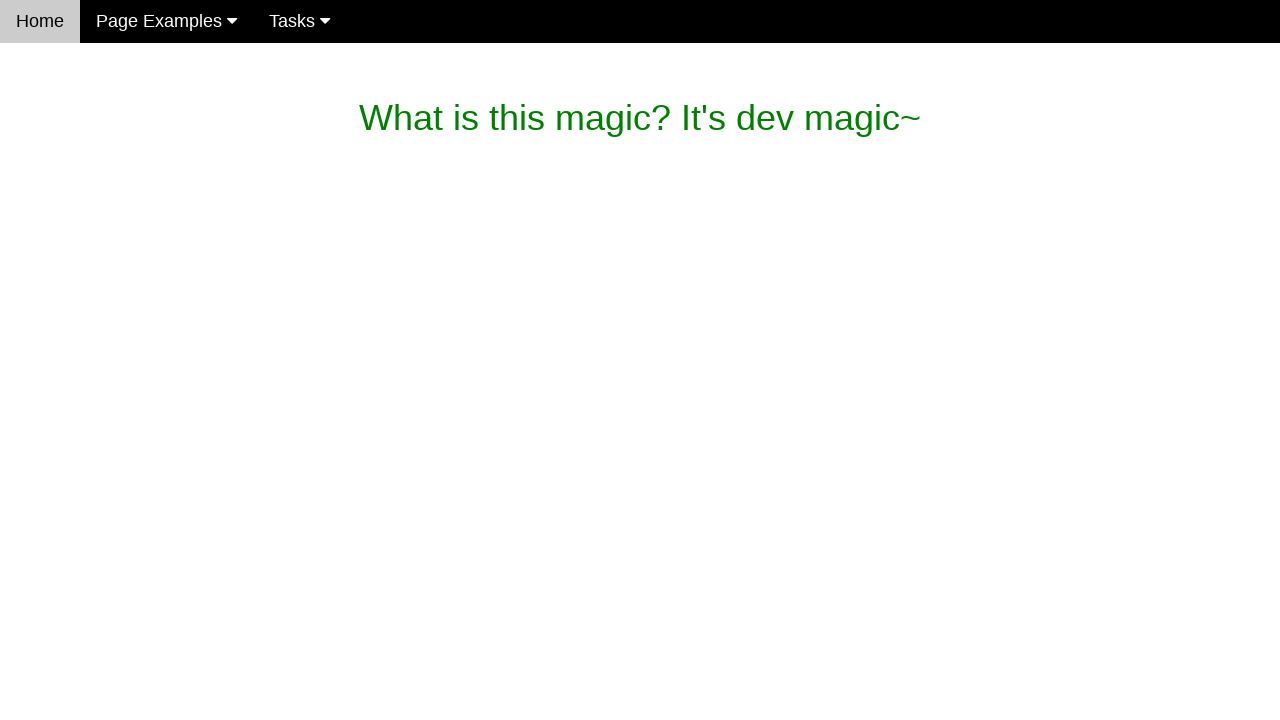